Tests a student registration form by filling in personal details (name, email, gender, phone, date of birth), selecting subjects and hobbies, entering an address, selecting state and city from dropdowns, and verifying the submission modal displays correct information.

Starting URL: https://demoqa.com/automation-practice-form

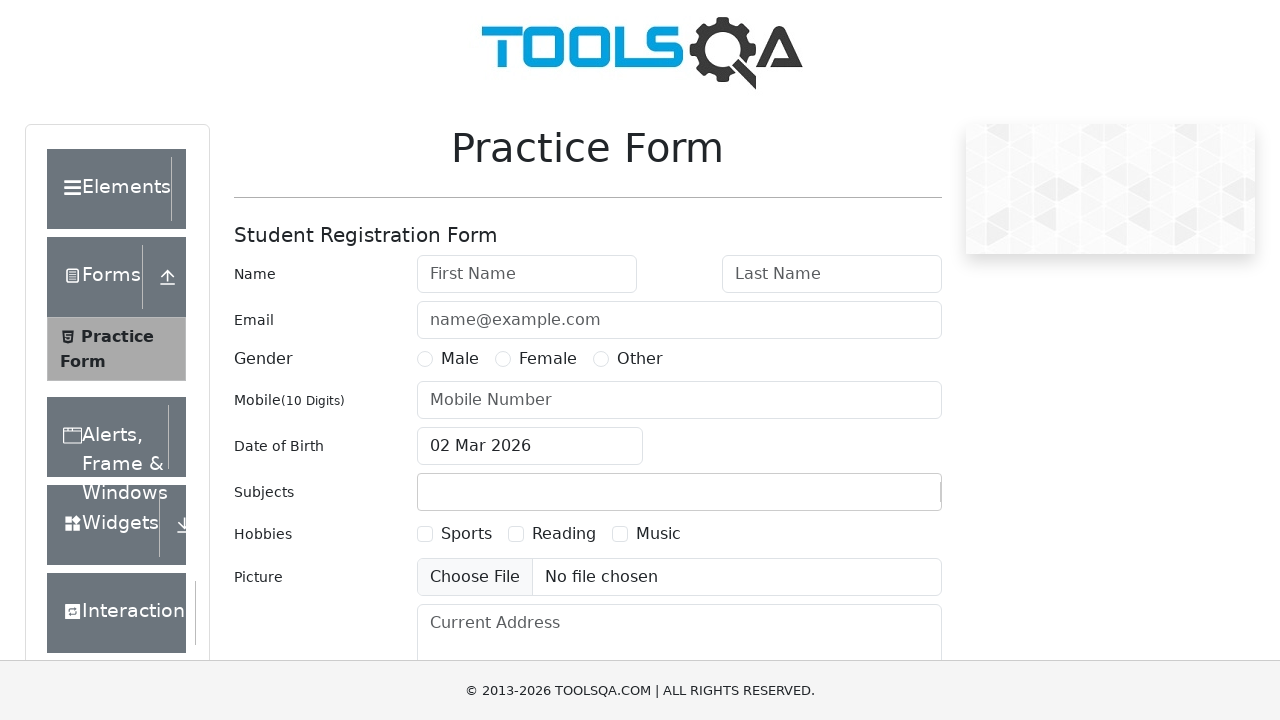

Filled first name field with 'Serje' on #firstName
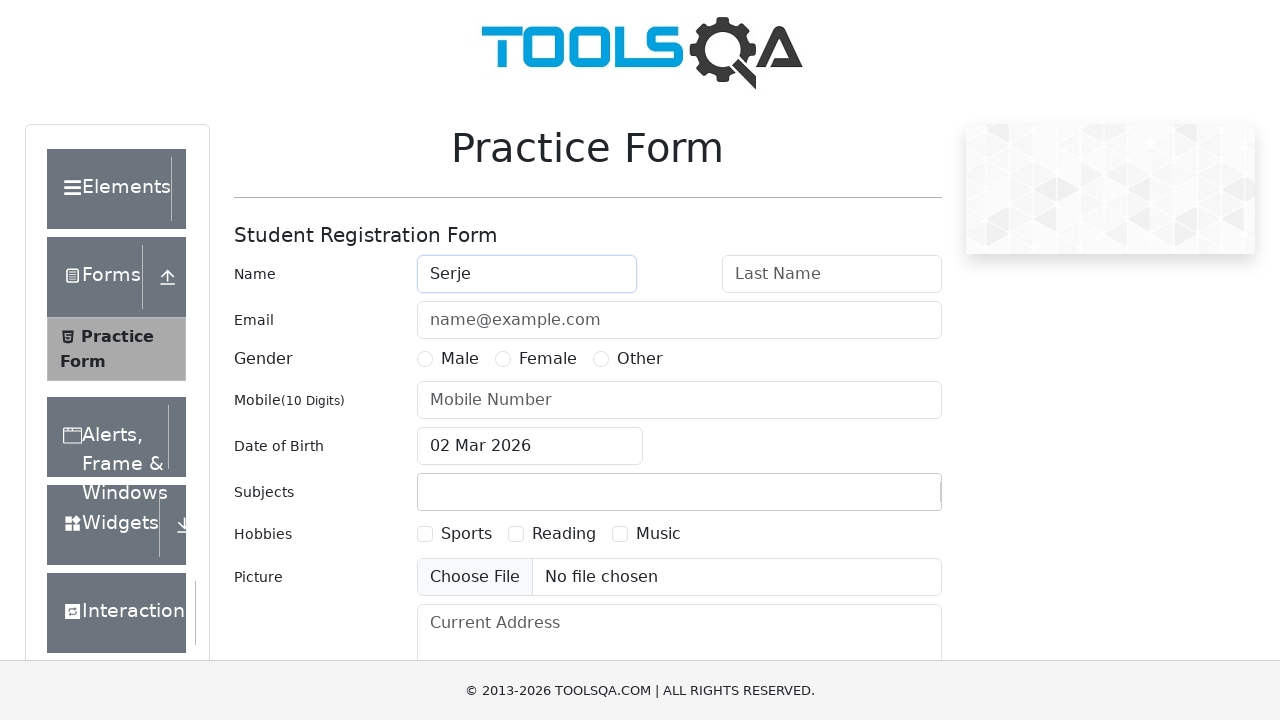

Filled last name field with 'Moroz' on #lastName
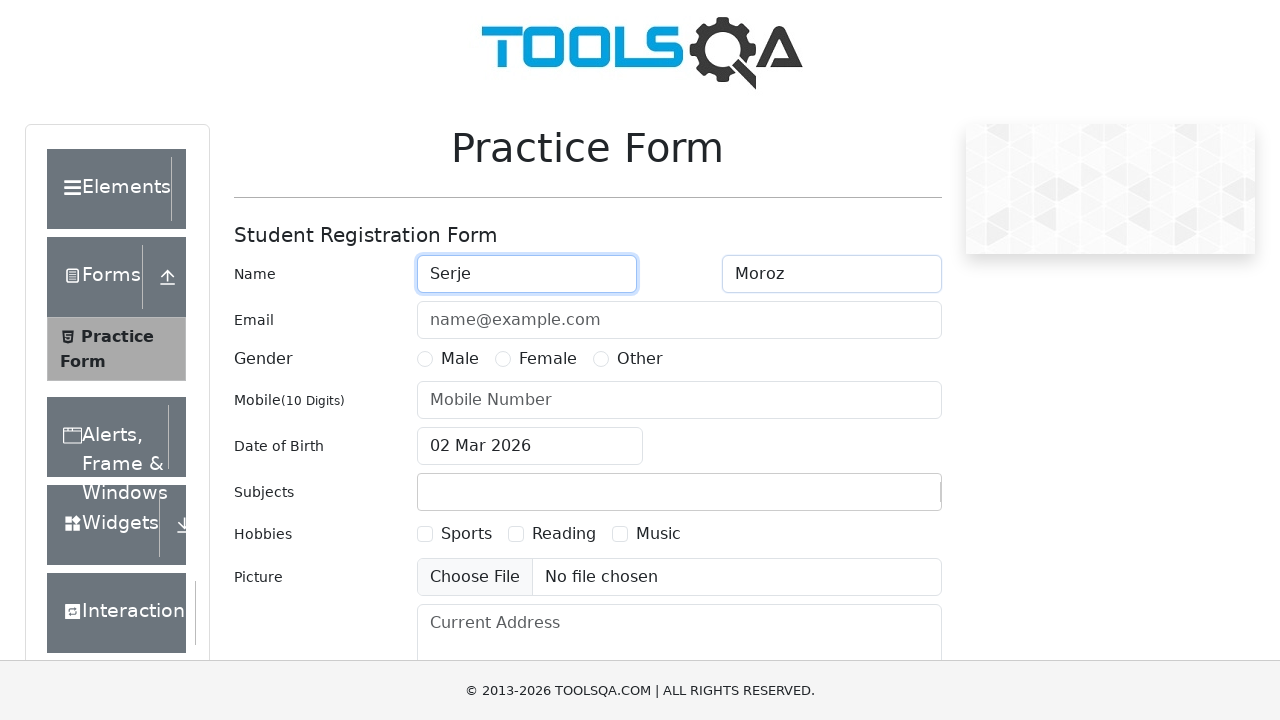

Filled email field with 'SerjeMoroz@gmail.com' on #userEmail
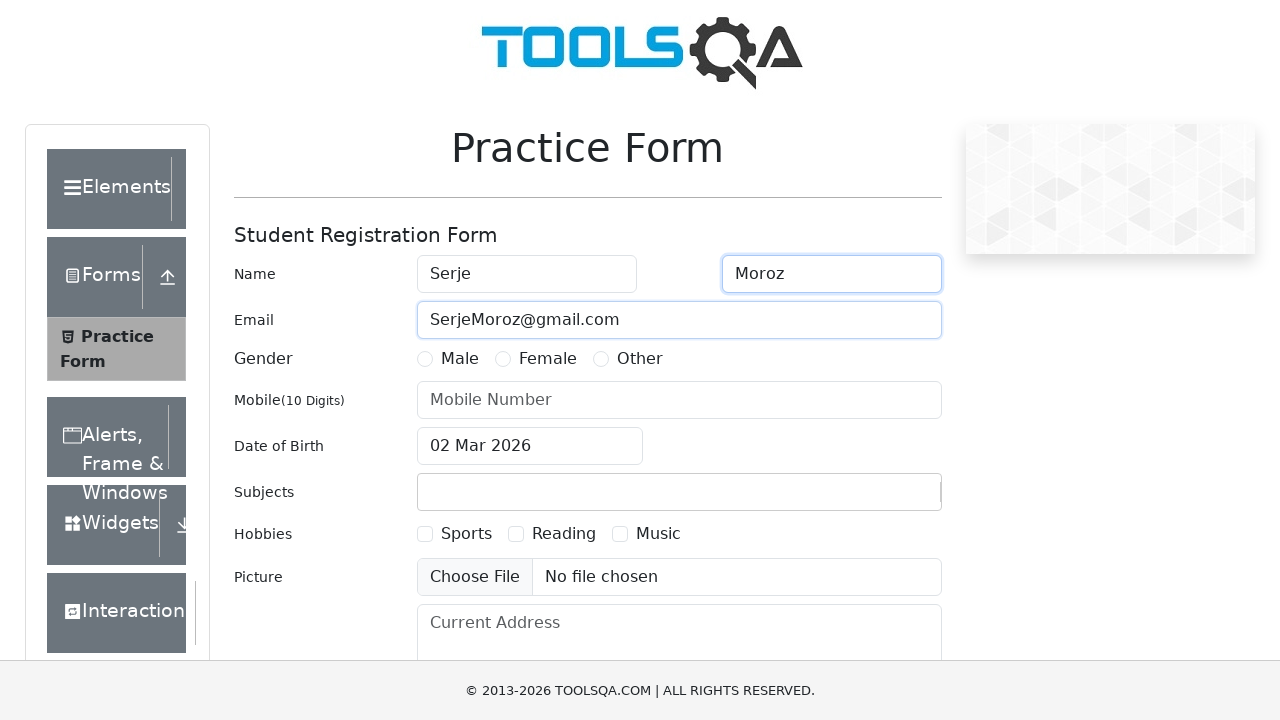

Selected Male gender option at (460, 359) on label[for='gender-radio-1']
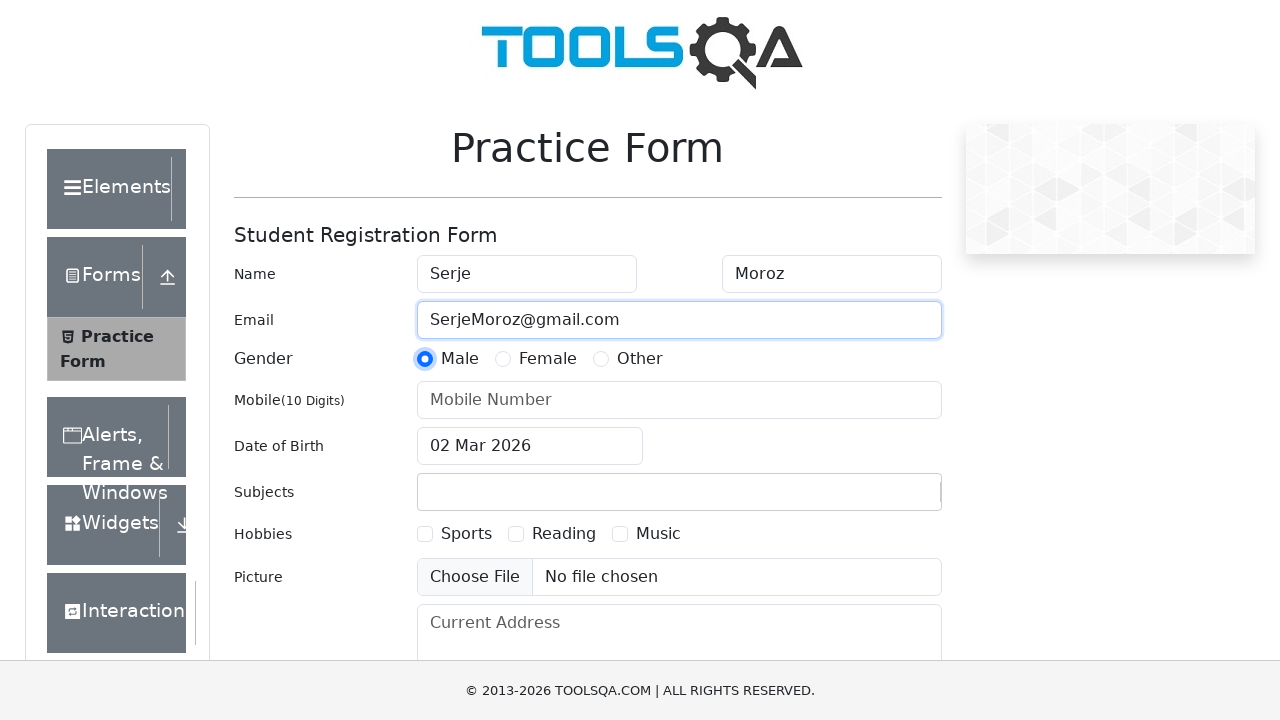

Filled phone number field with '0123456789' on #userNumber
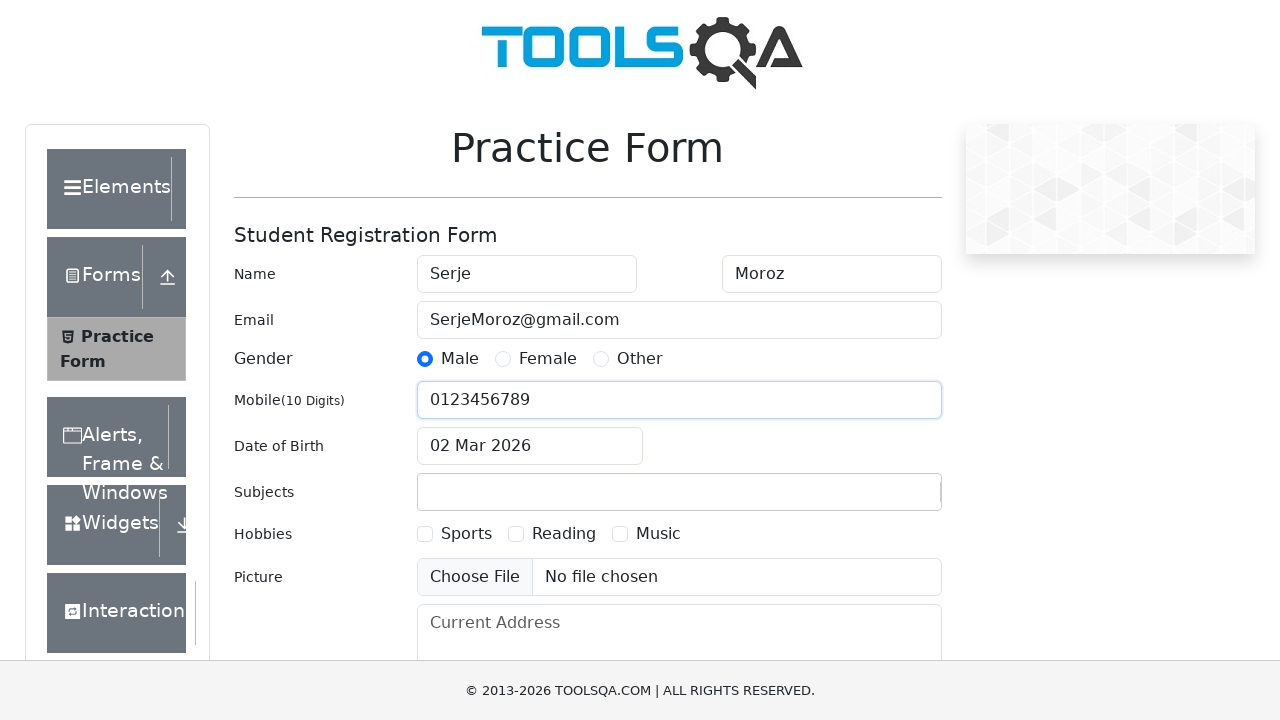

Clicked date of birth input to open date picker at (530, 446) on #dateOfBirthInput
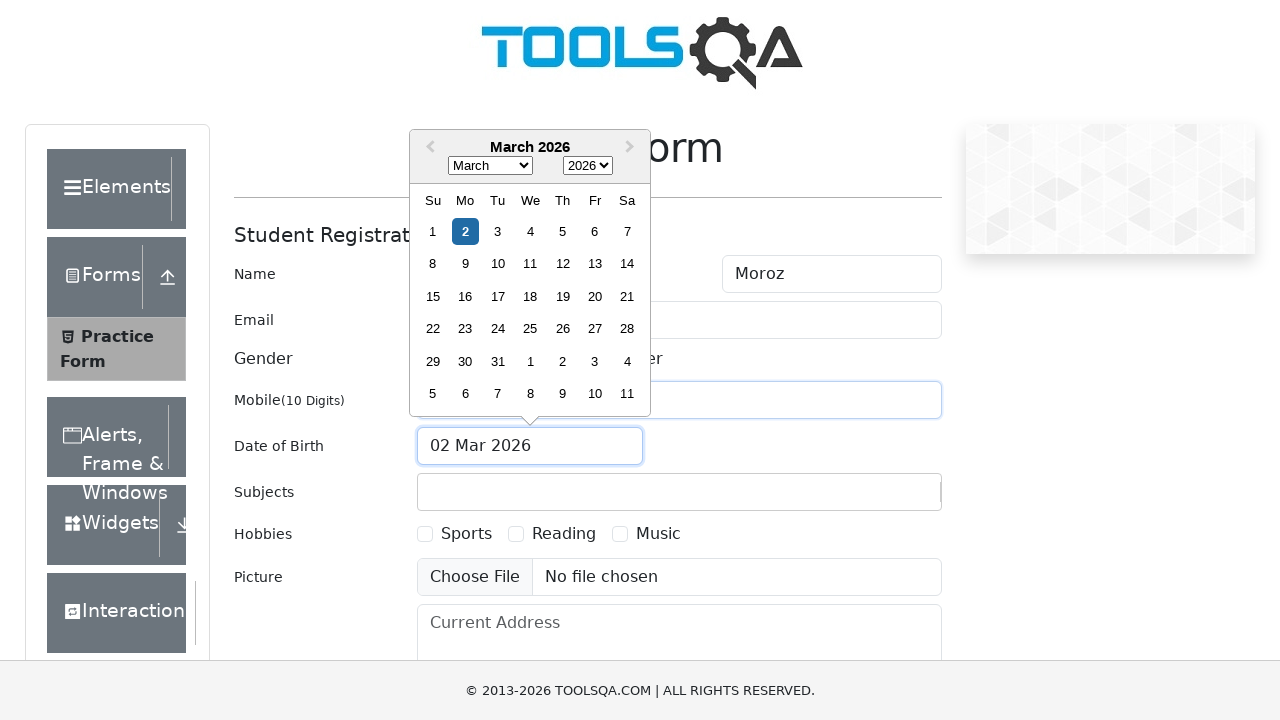

Selected August from month dropdown on .react-datepicker__month-select
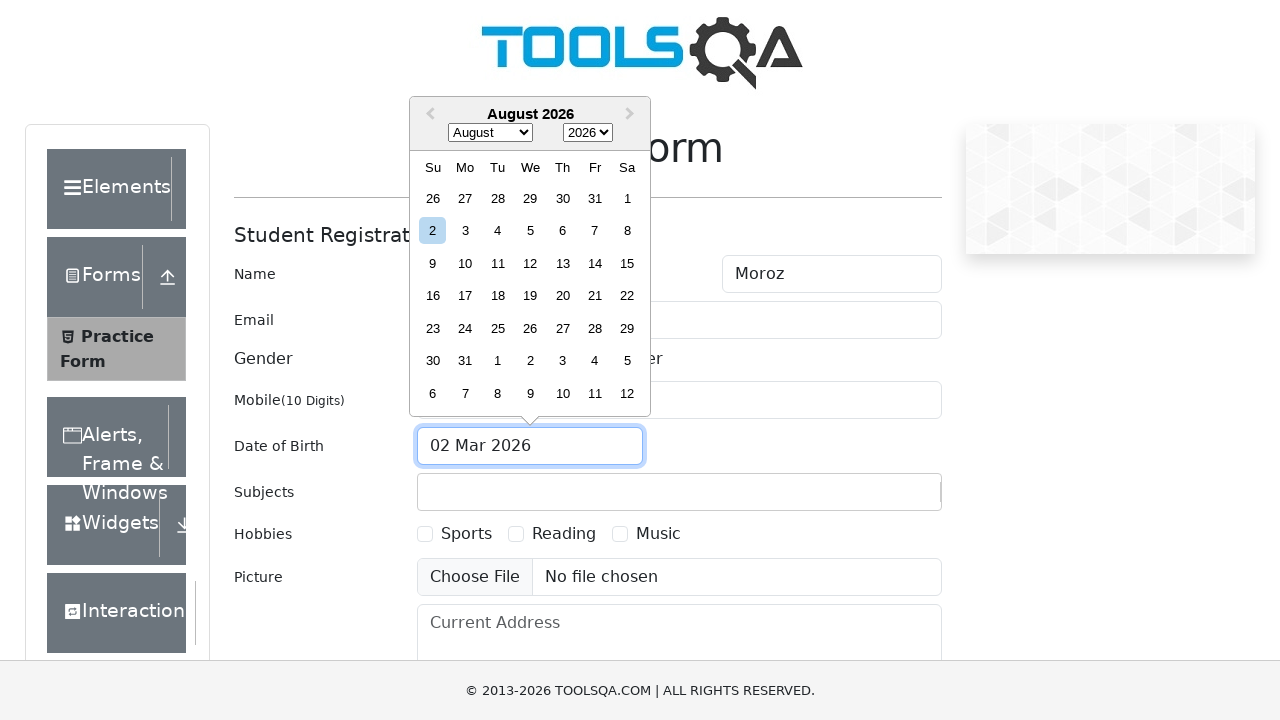

Selected 2000 from year dropdown on .react-datepicker__year-select
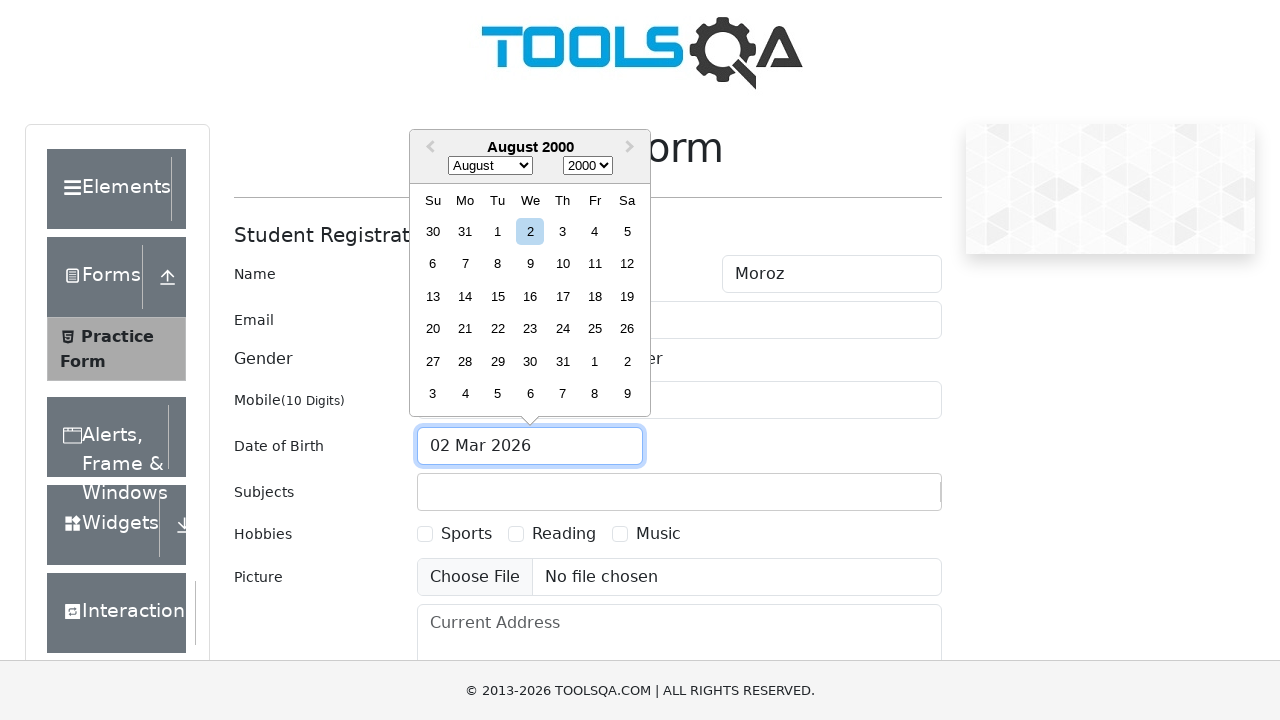

Selected 16th day from date picker at (530, 296) on .react-datepicker__day--016:not(.react-datepicker__day--outside-month)
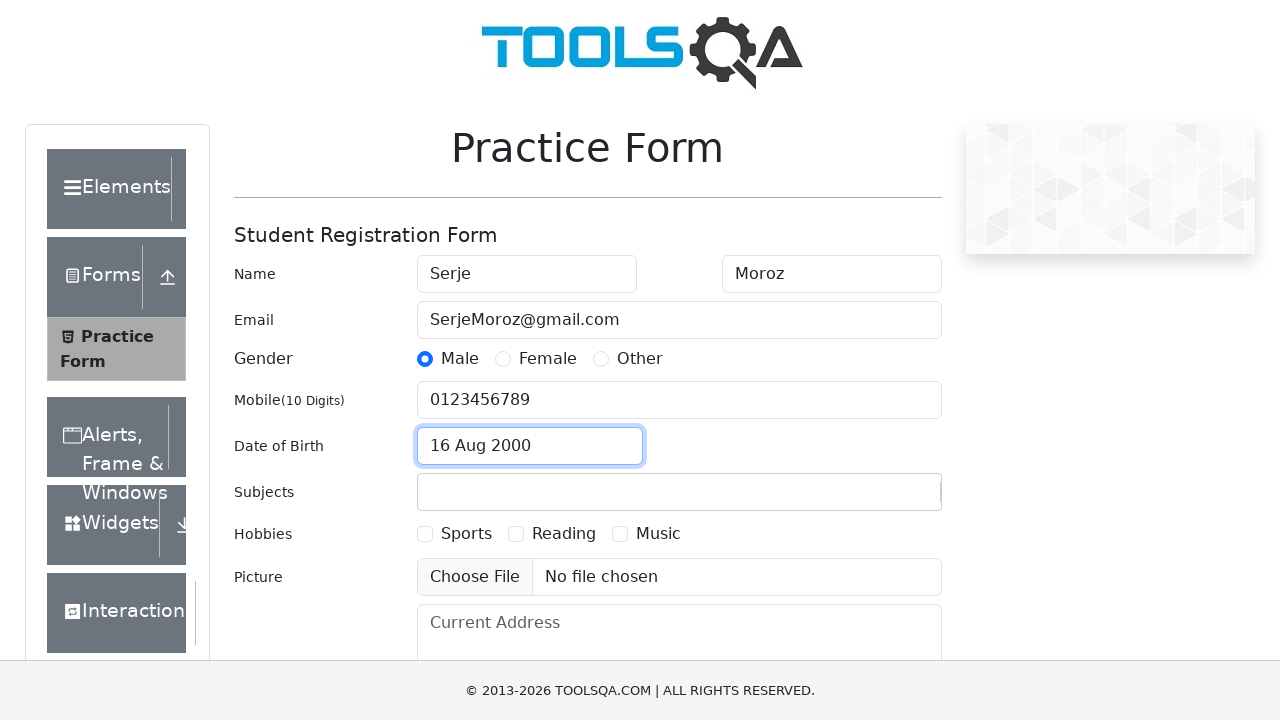

Selected Music hobby checkbox at (658, 534) on label[for='hobbies-checkbox-3']
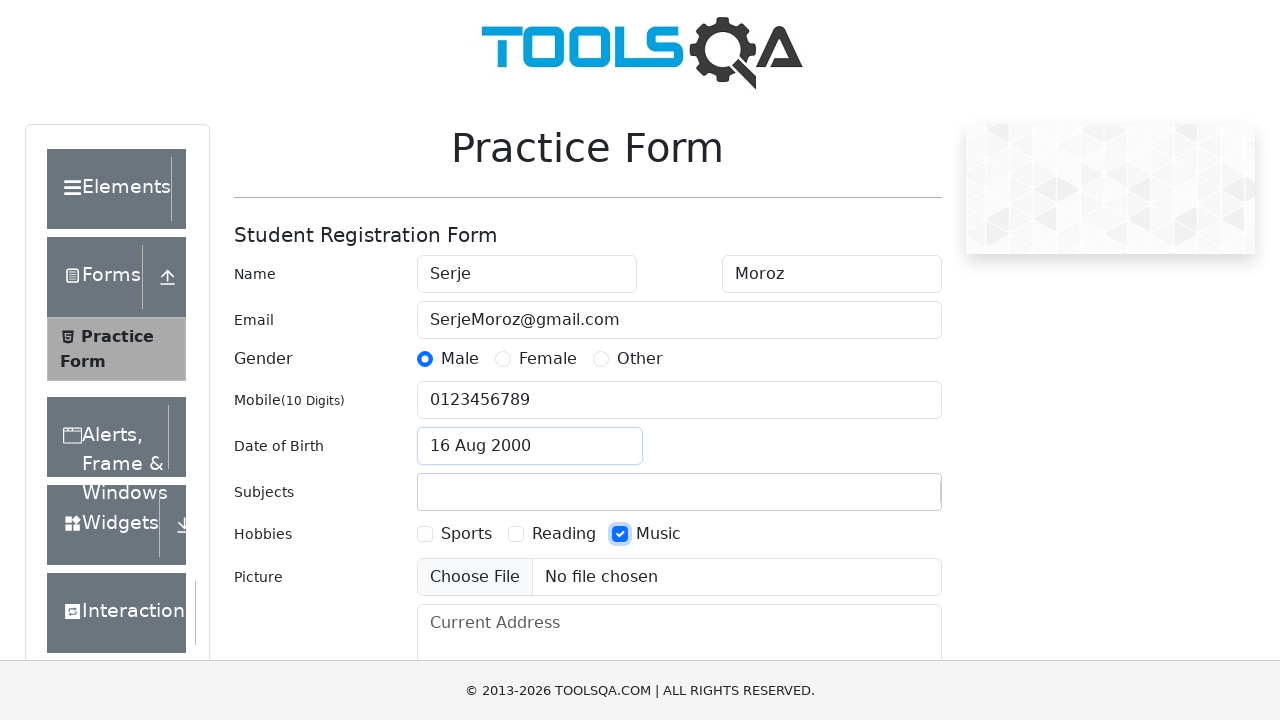

Filled subjects input field with 'English' on #subjectsInput
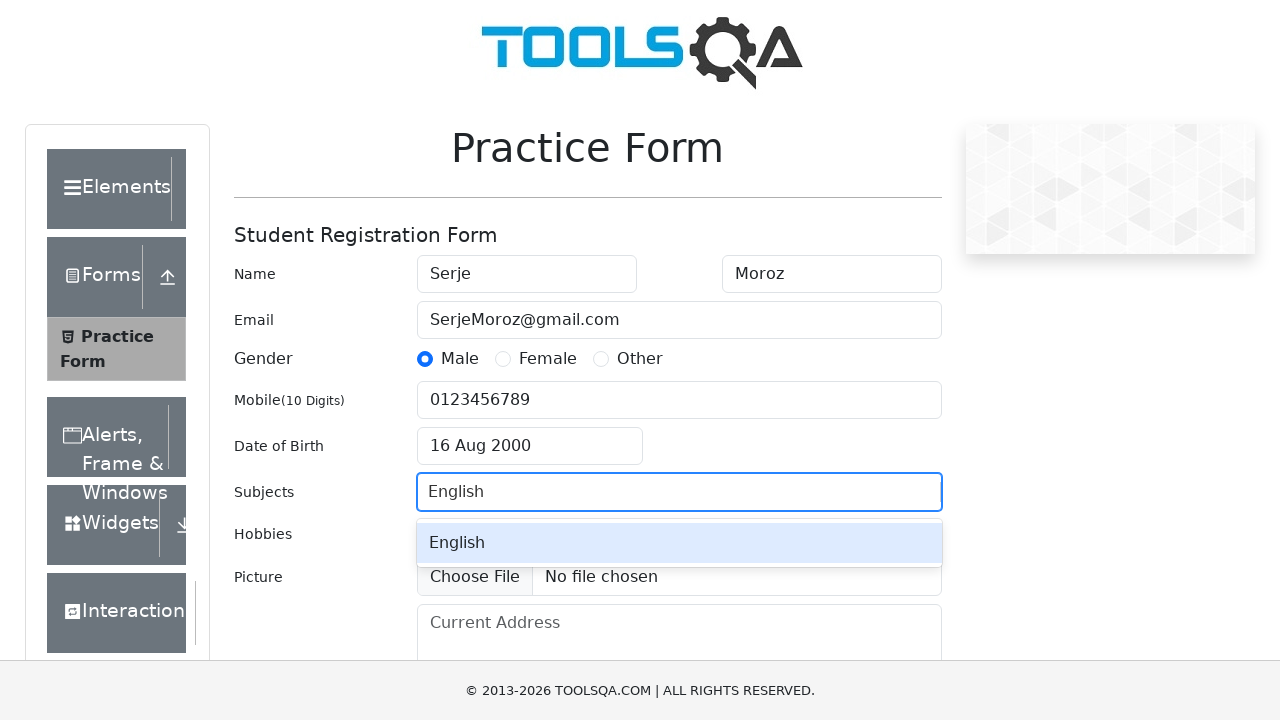

Pressed Enter to add English subject on #subjectsInput
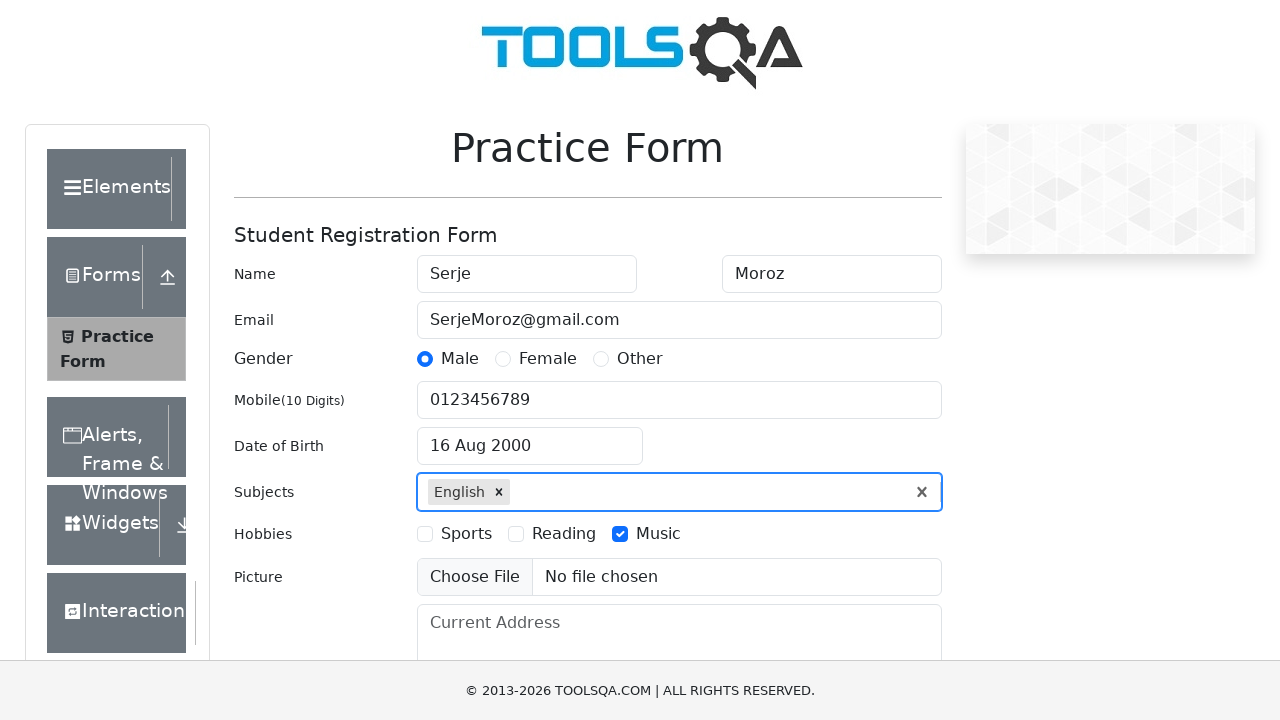

Filled current address field with 'Pushkina Kolotushkina 54' on #currentAddress
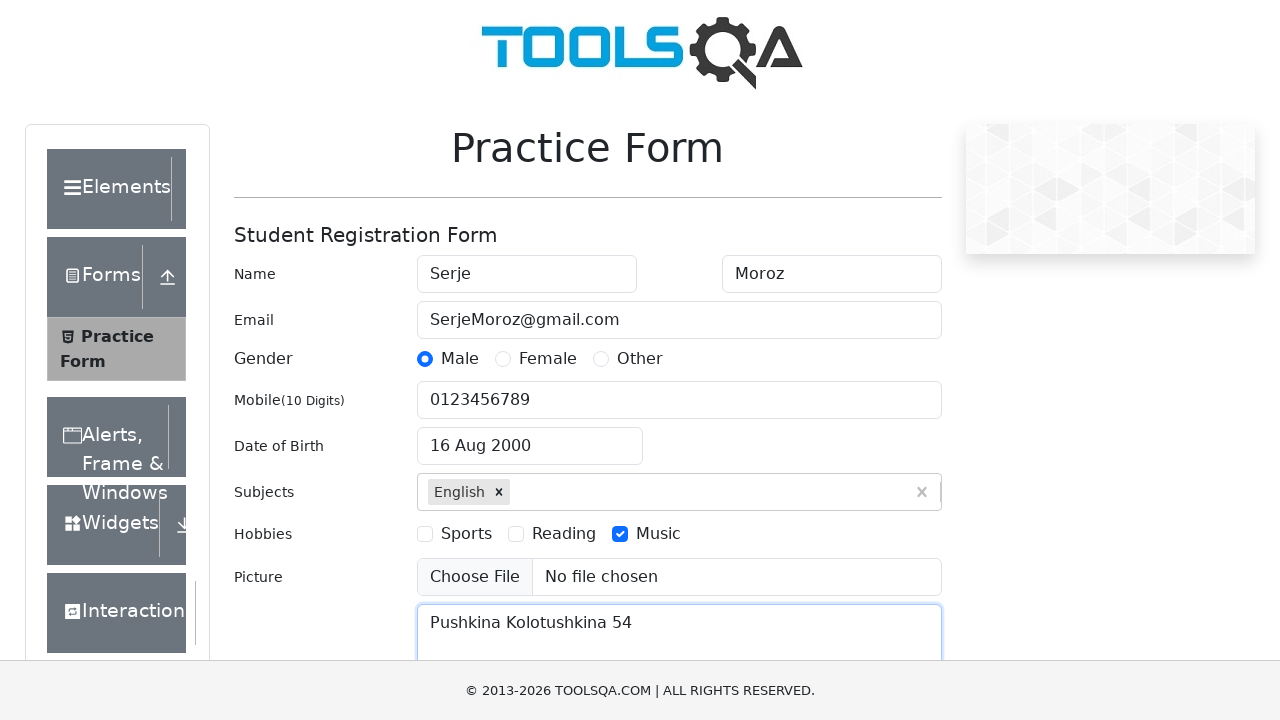

Clicked state dropdown to open at (527, 437) on #state
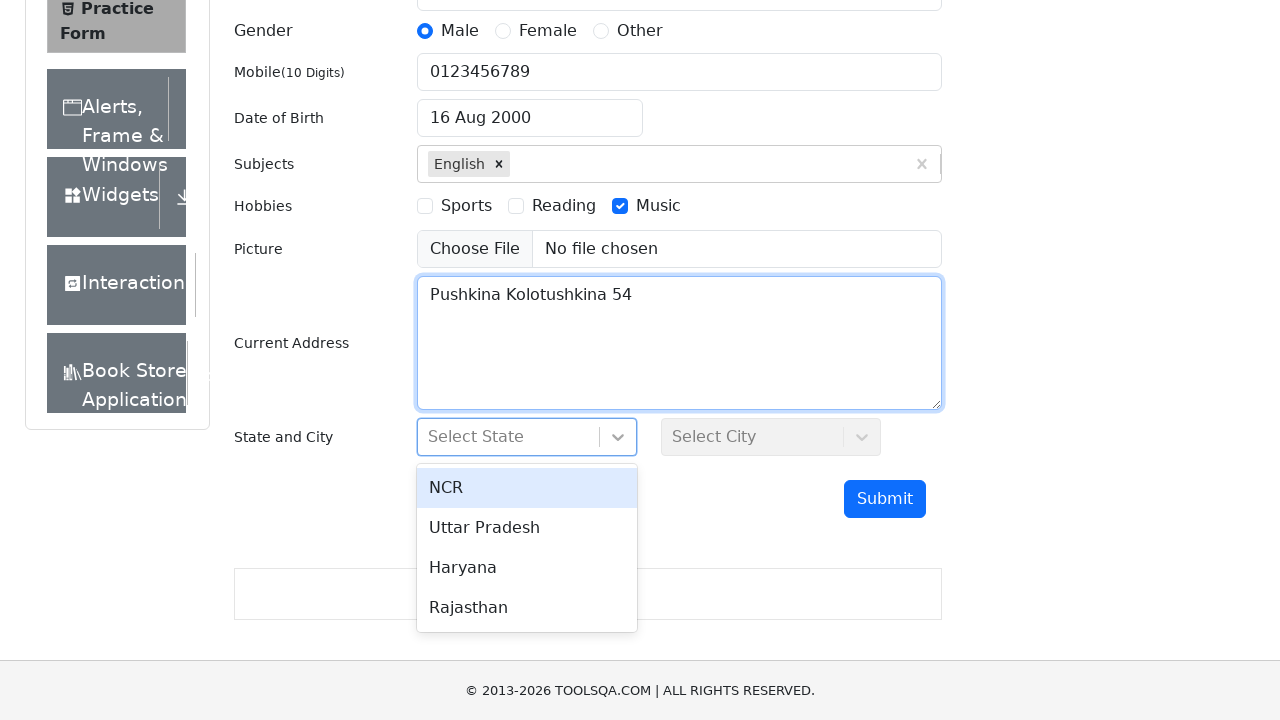

Selected first state option from dropdown at (527, 488) on #react-select-3-option-0
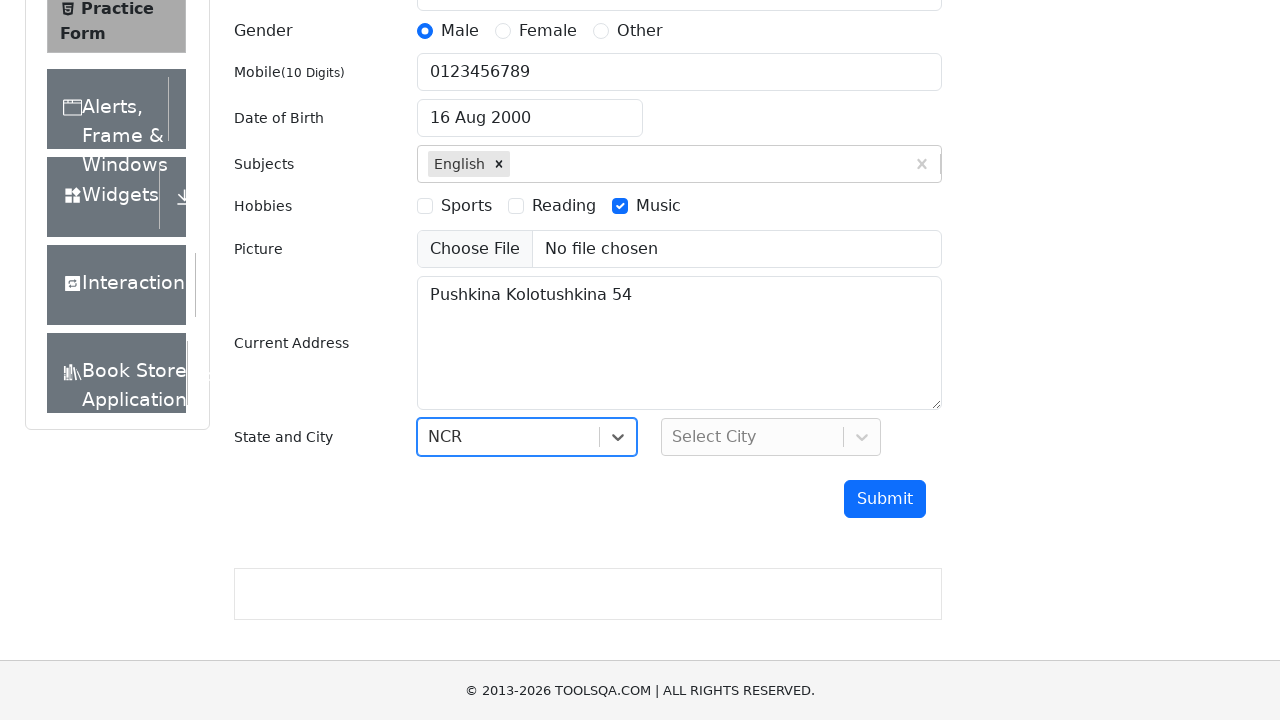

Clicked city dropdown to open at (771, 437) on #city
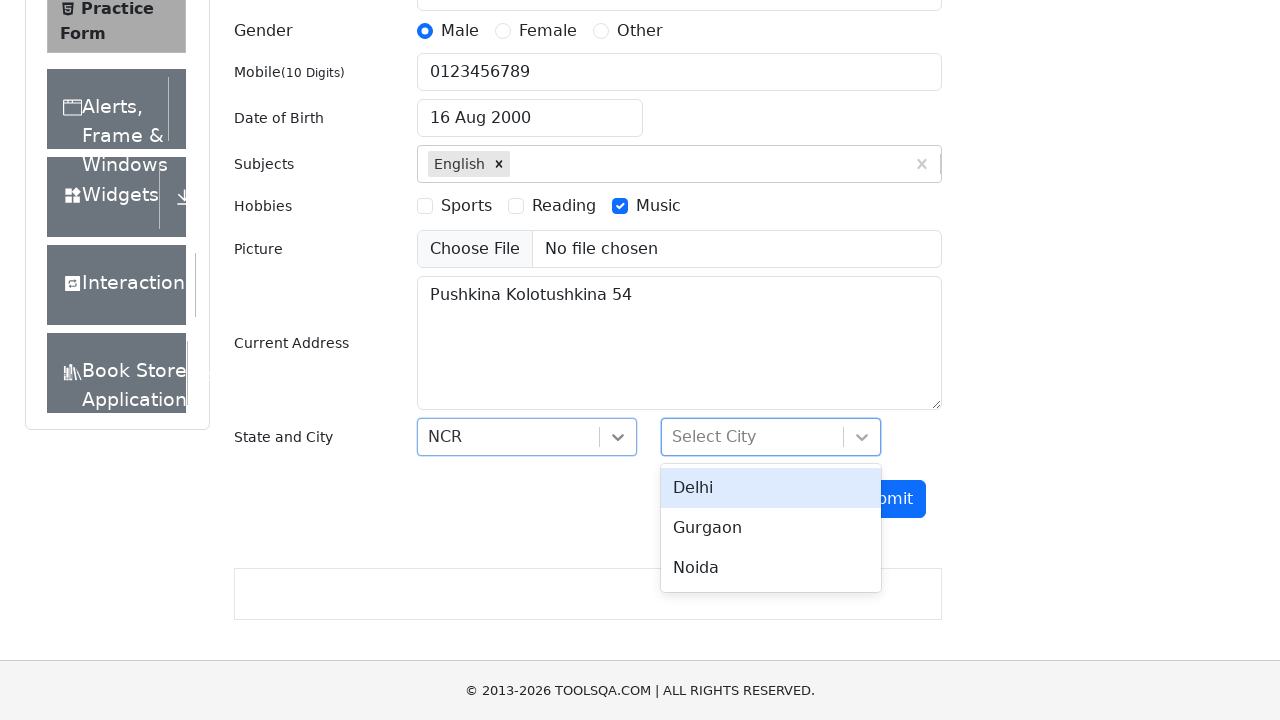

Selected city option from dropdown at (771, 528) on #react-select-4-option-1
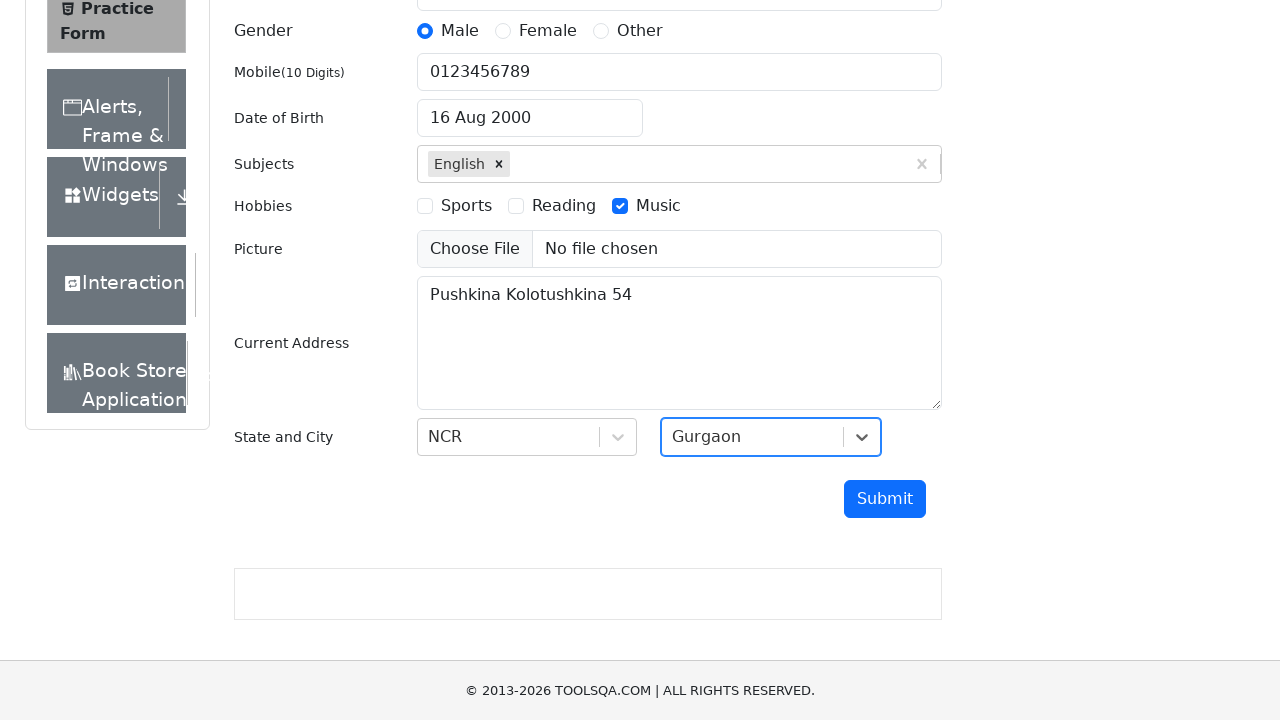

Clicked submit button to submit registration form at (885, 499) on #submit
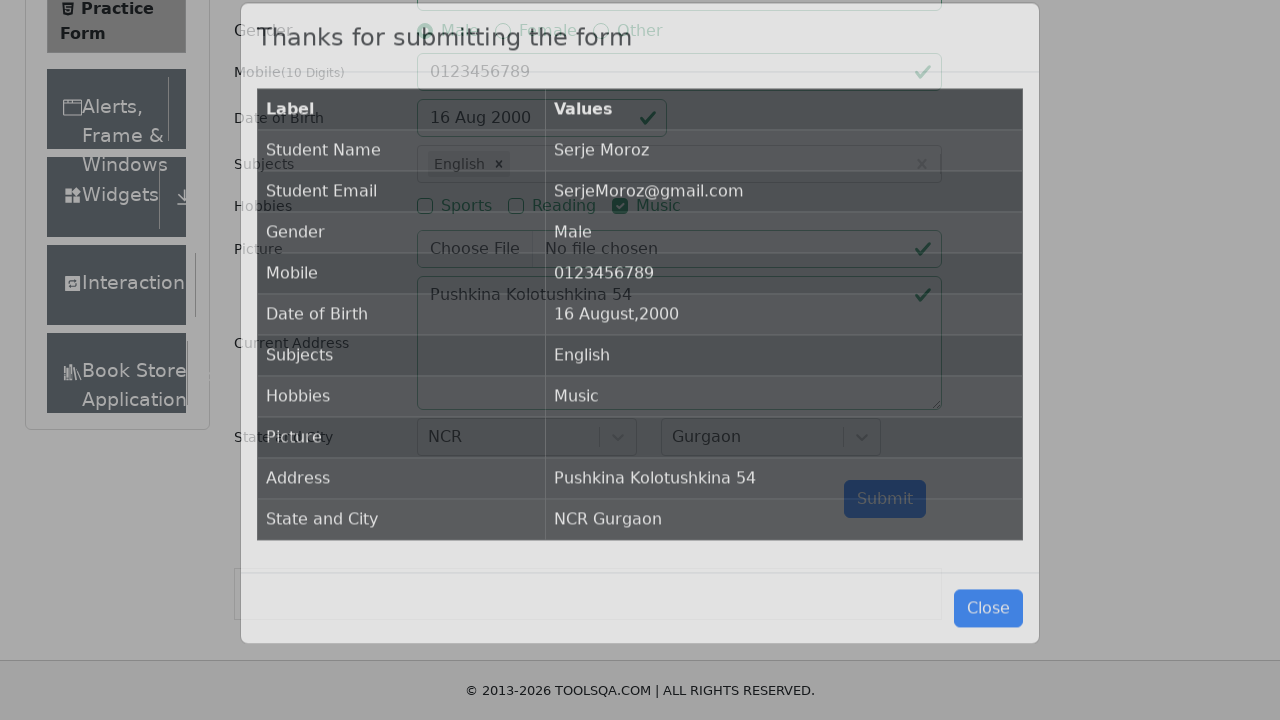

Submission modal appeared on screen
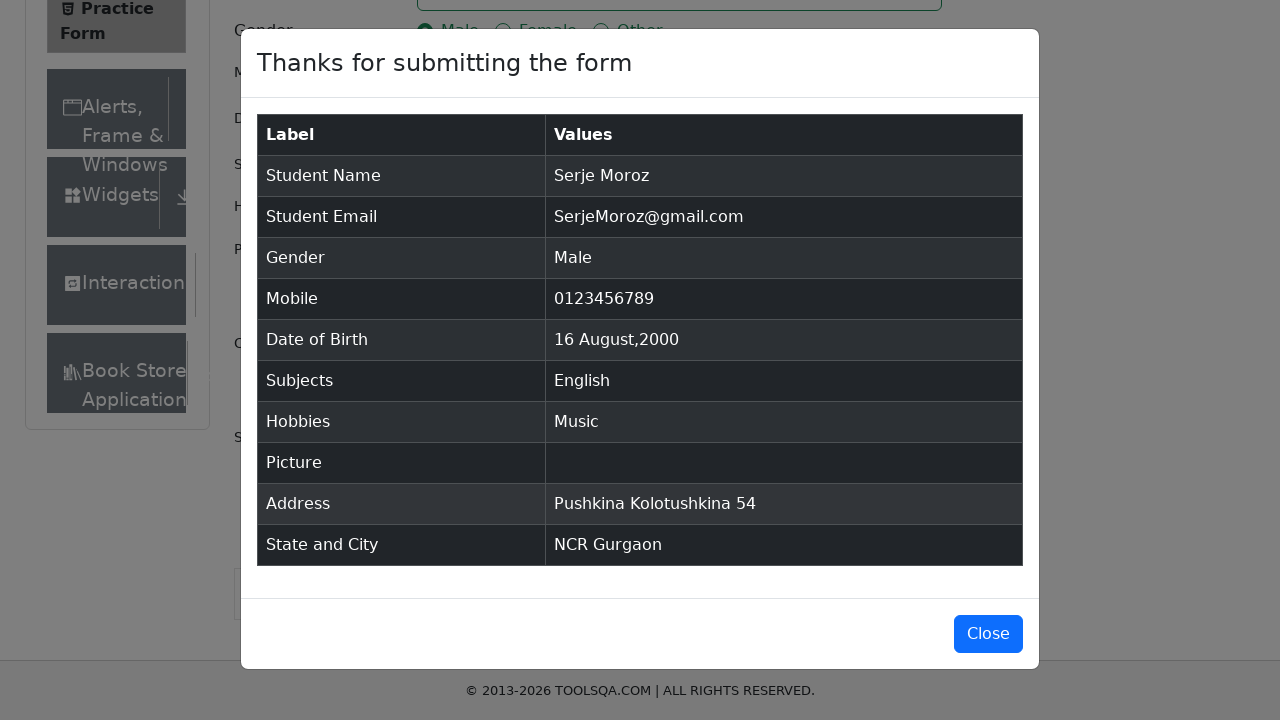

Modal title element loaded successfully
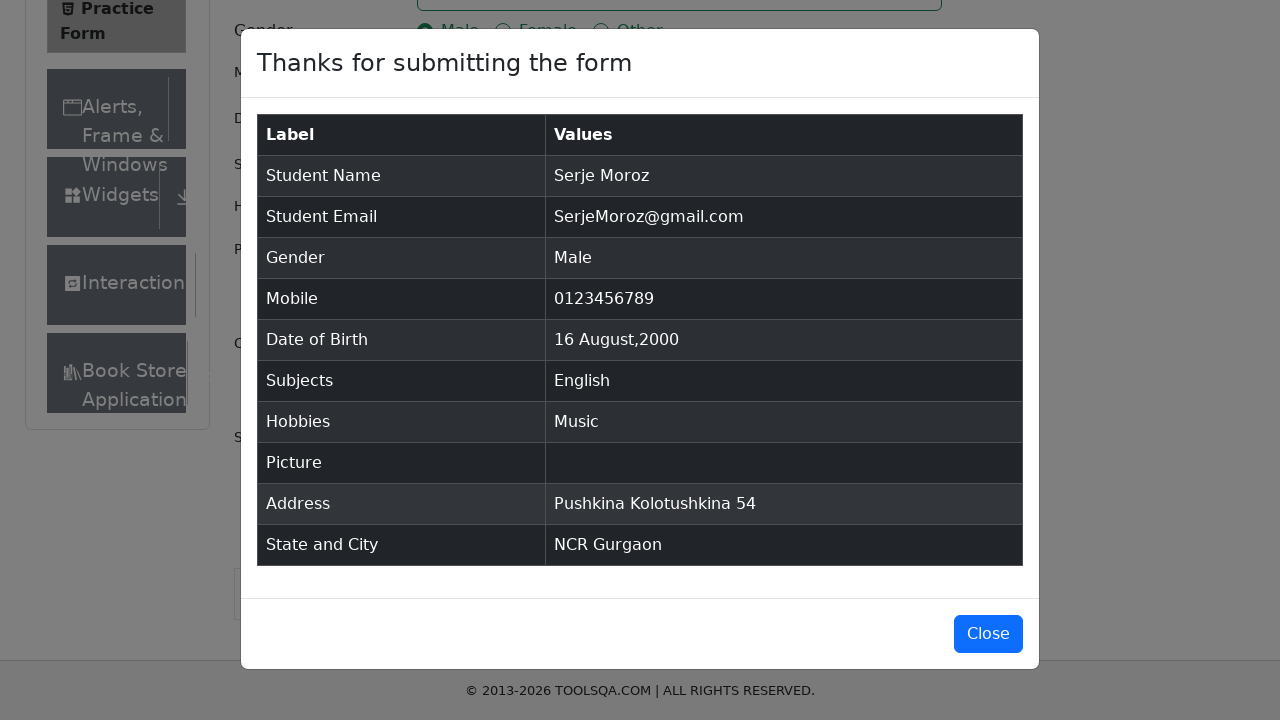

Clicked close button to dismiss modal at (988, 634) on #closeLargeModal
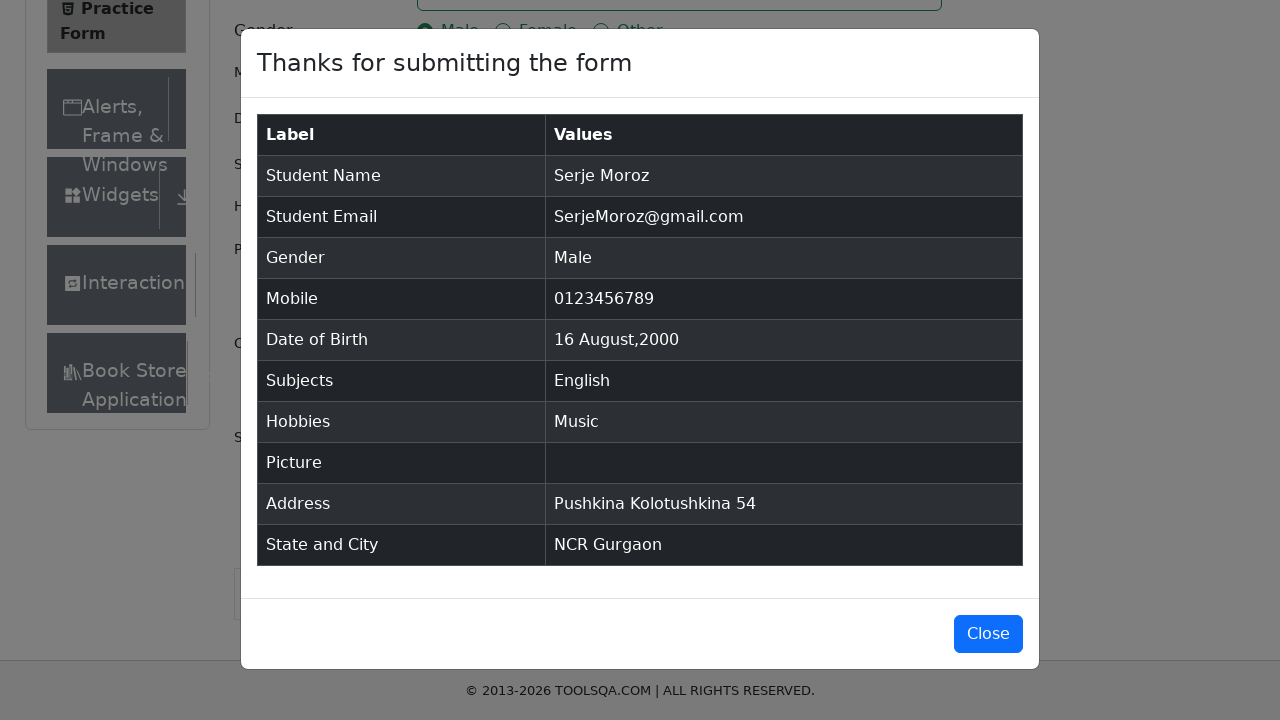

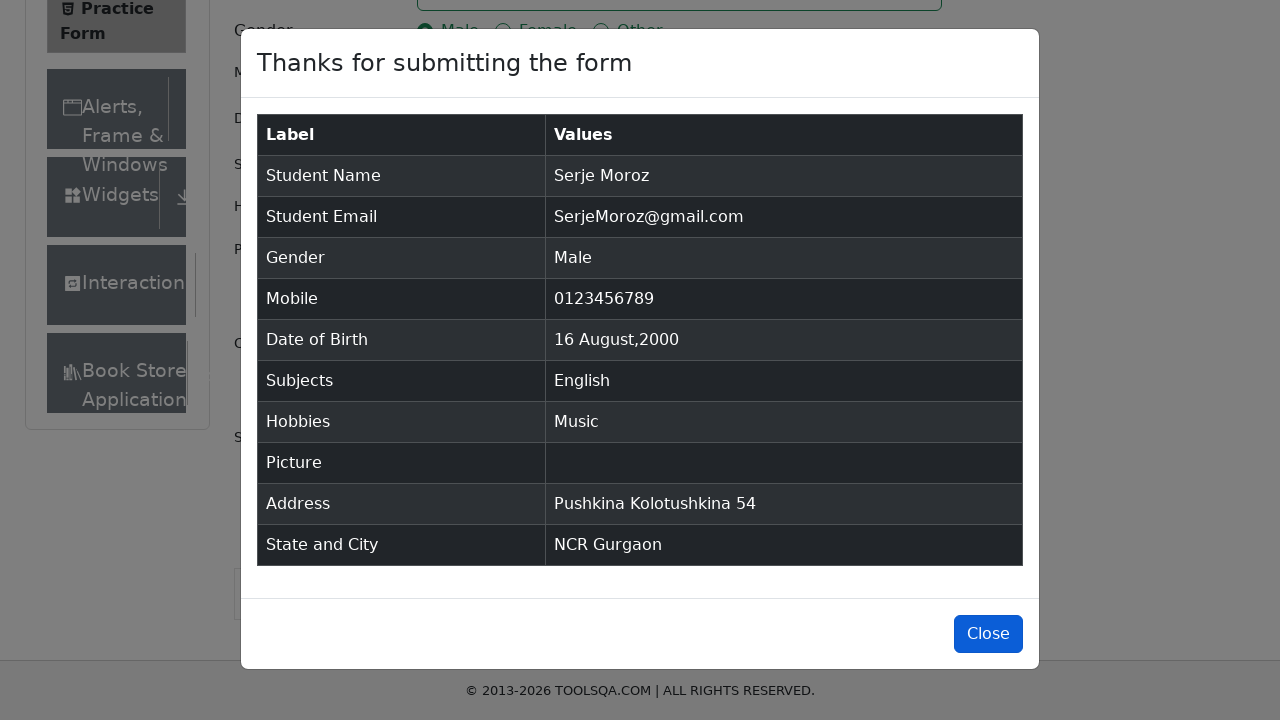